Tests the range slider input by clicking on it and moving the slider to the maximum value

Starting URL: https://pauljadam.com/demos/html5-input-types.html

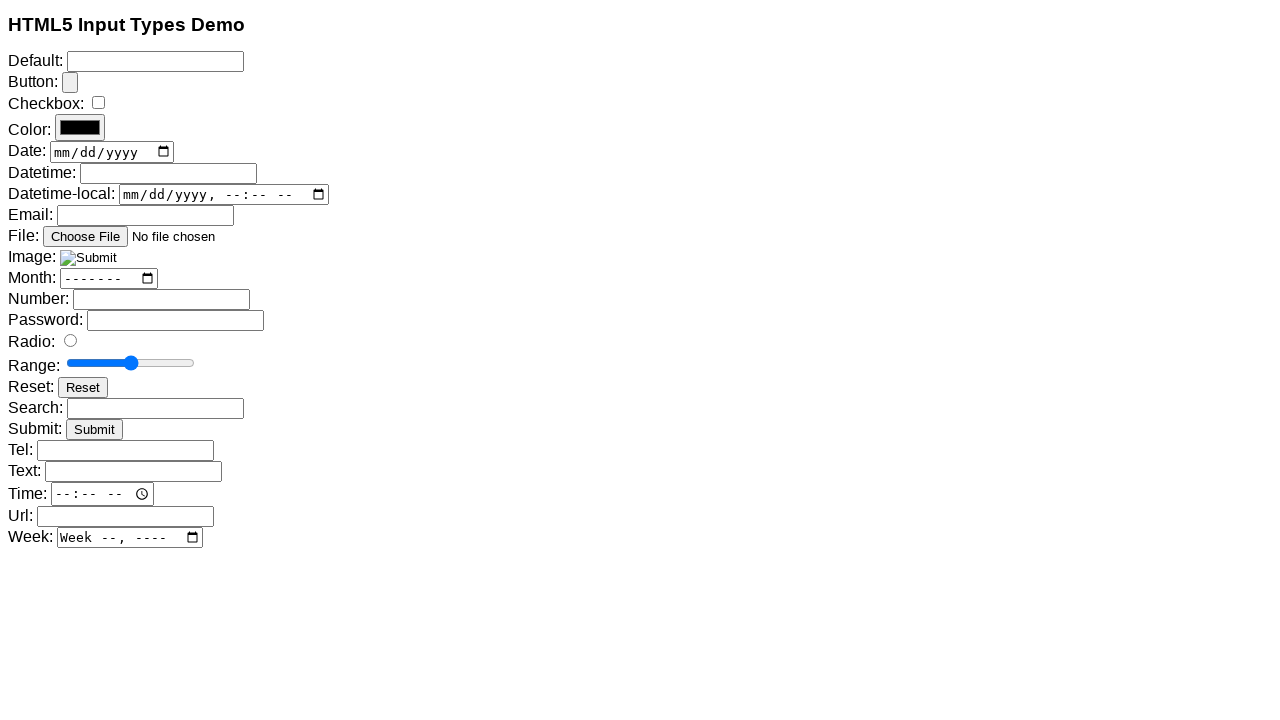

Waited for input elements to load on the page
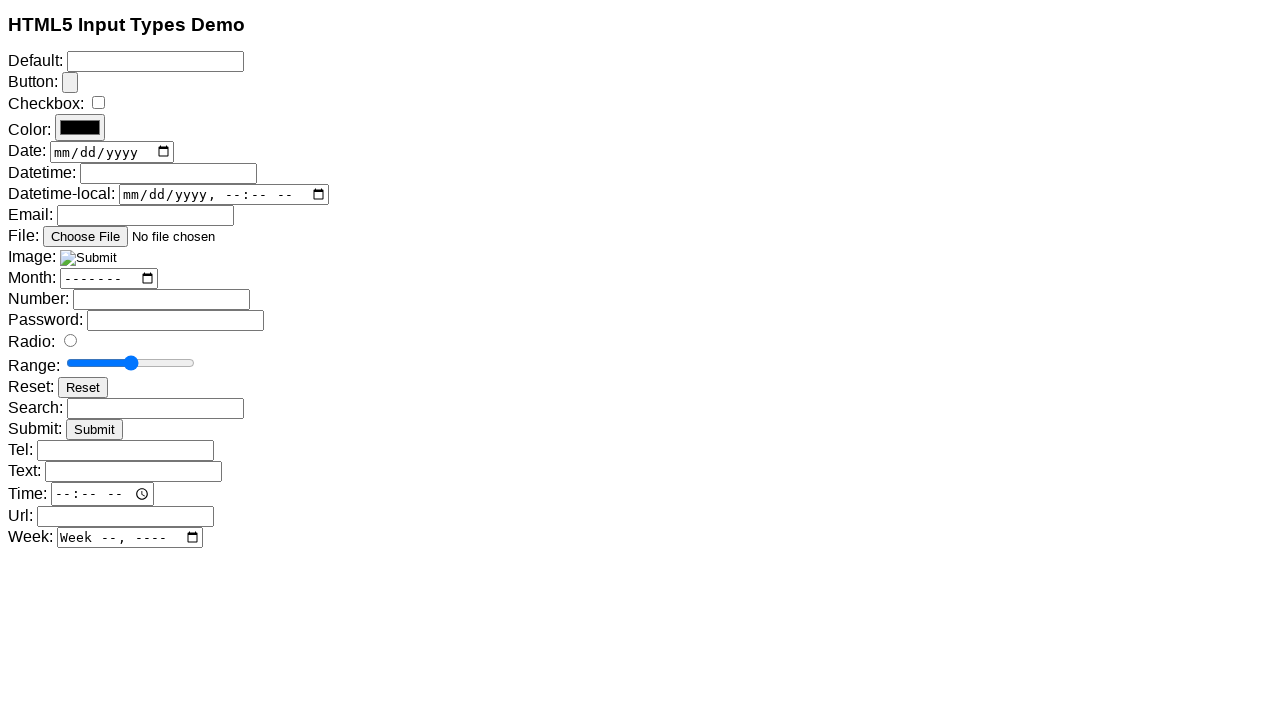

Located the range slider input element
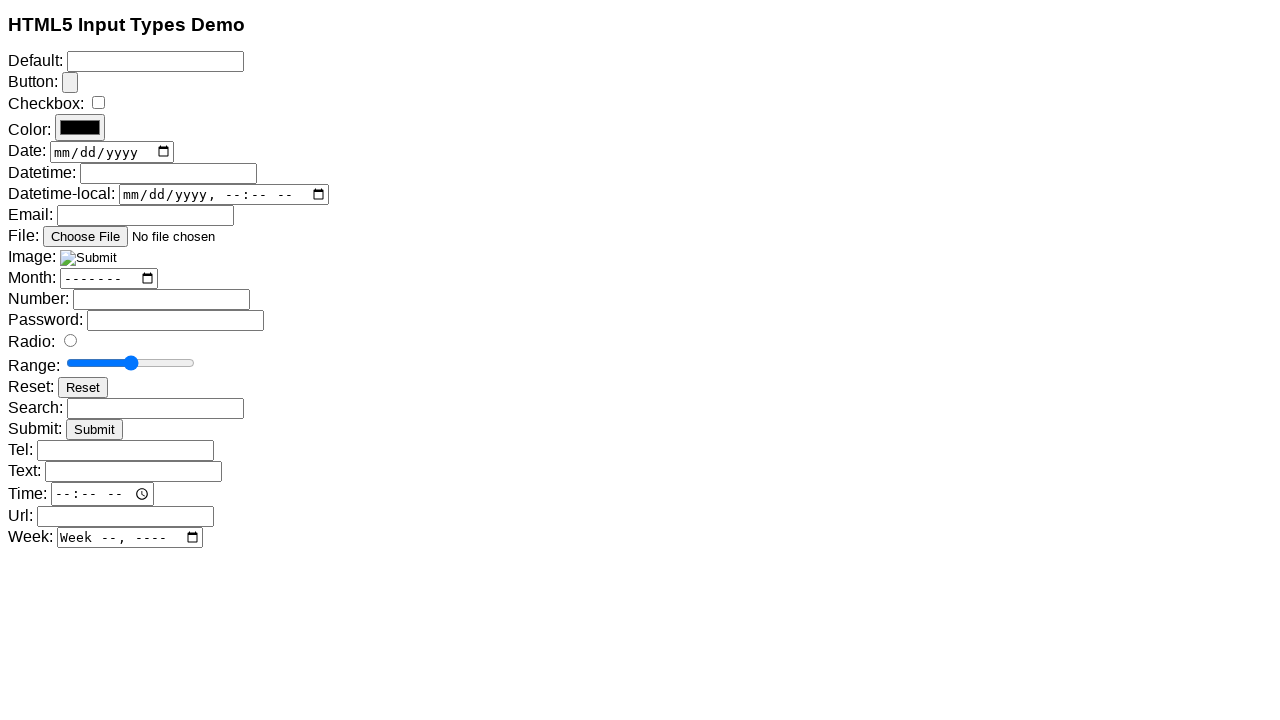

Clicked on the range slider input at (130, 363) on input[type='range']
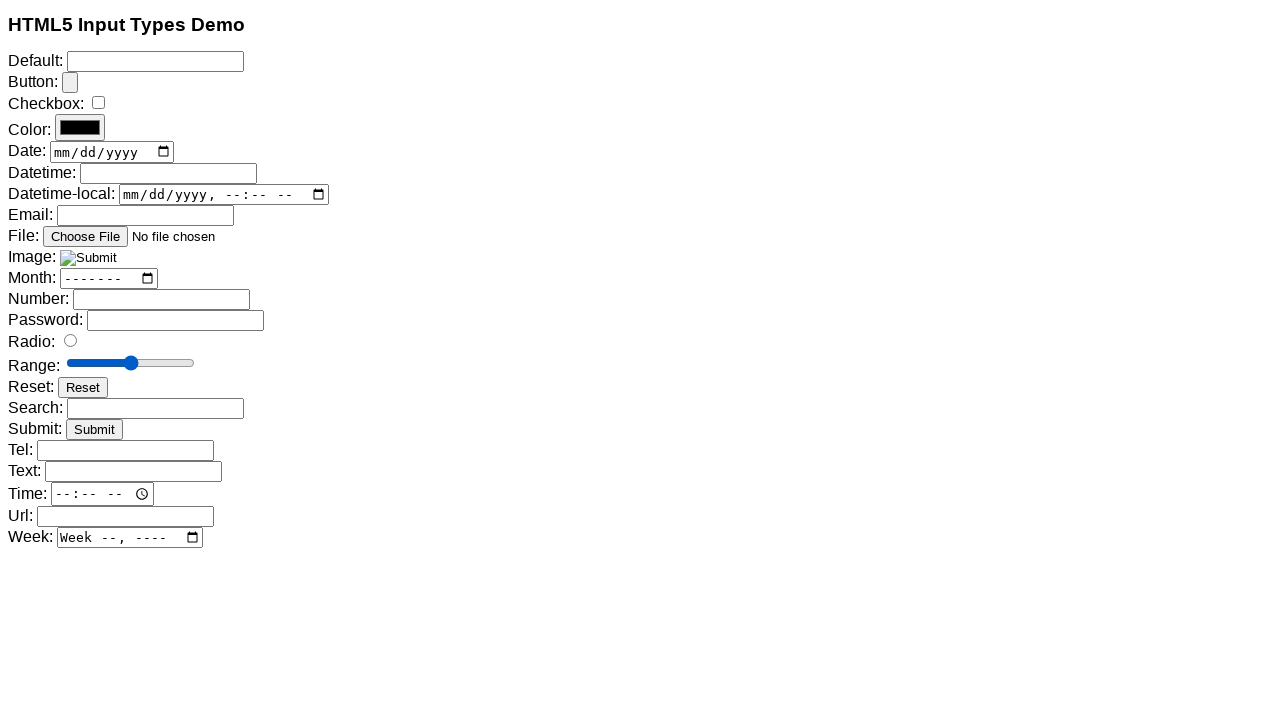

Moved the range slider to maximum value (100) on input[type='range']
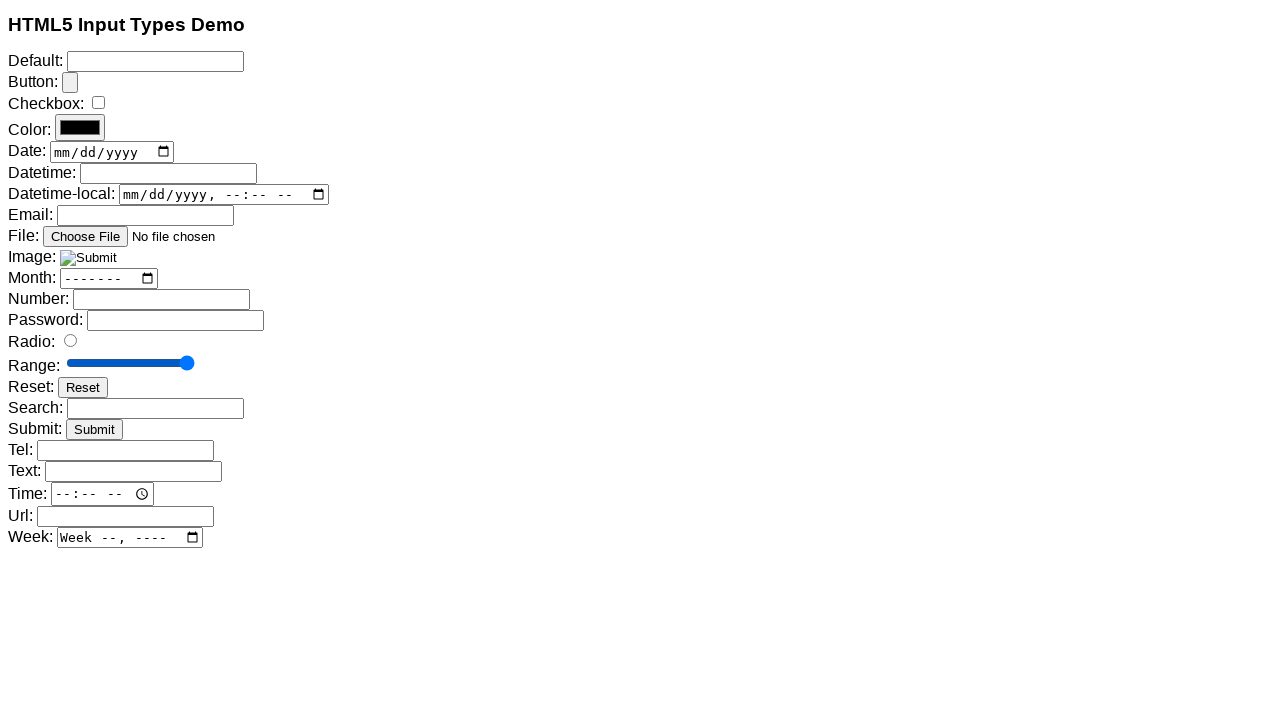

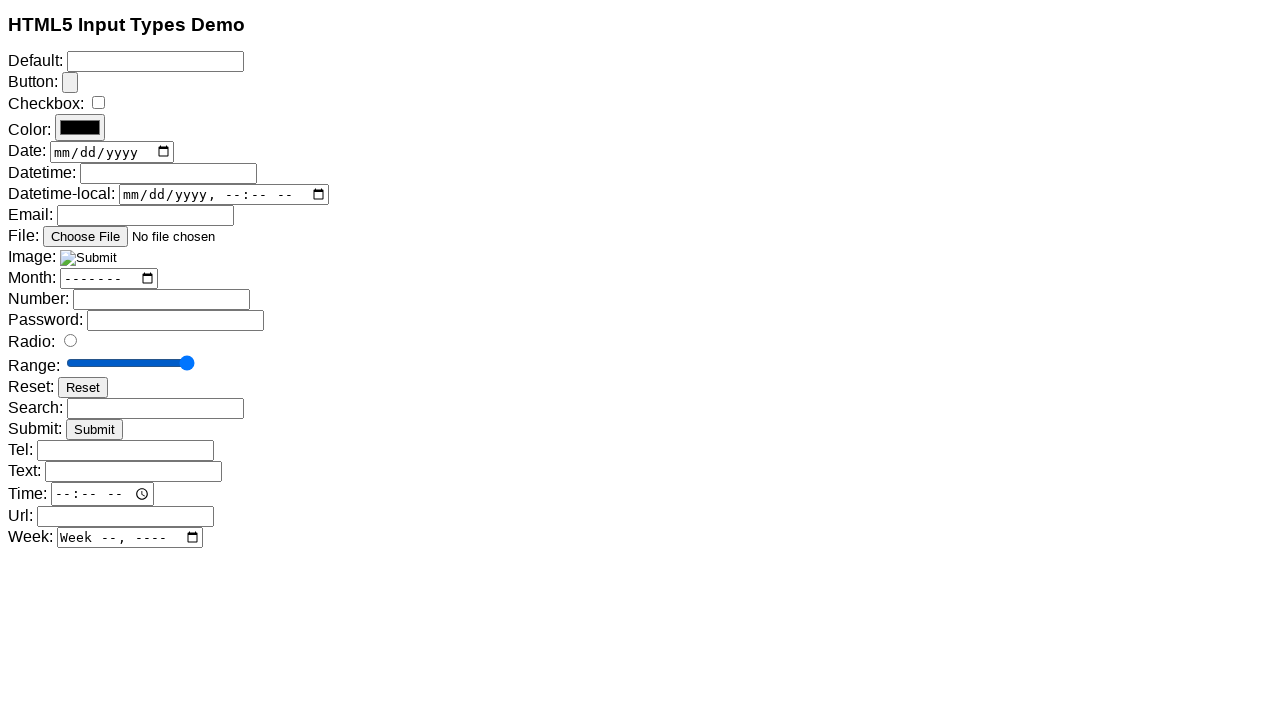